Tests AJAX functionality by clicking a button and waiting for dynamically loaded content to appear

Starting URL: http://uitestingplayground.com/ajax

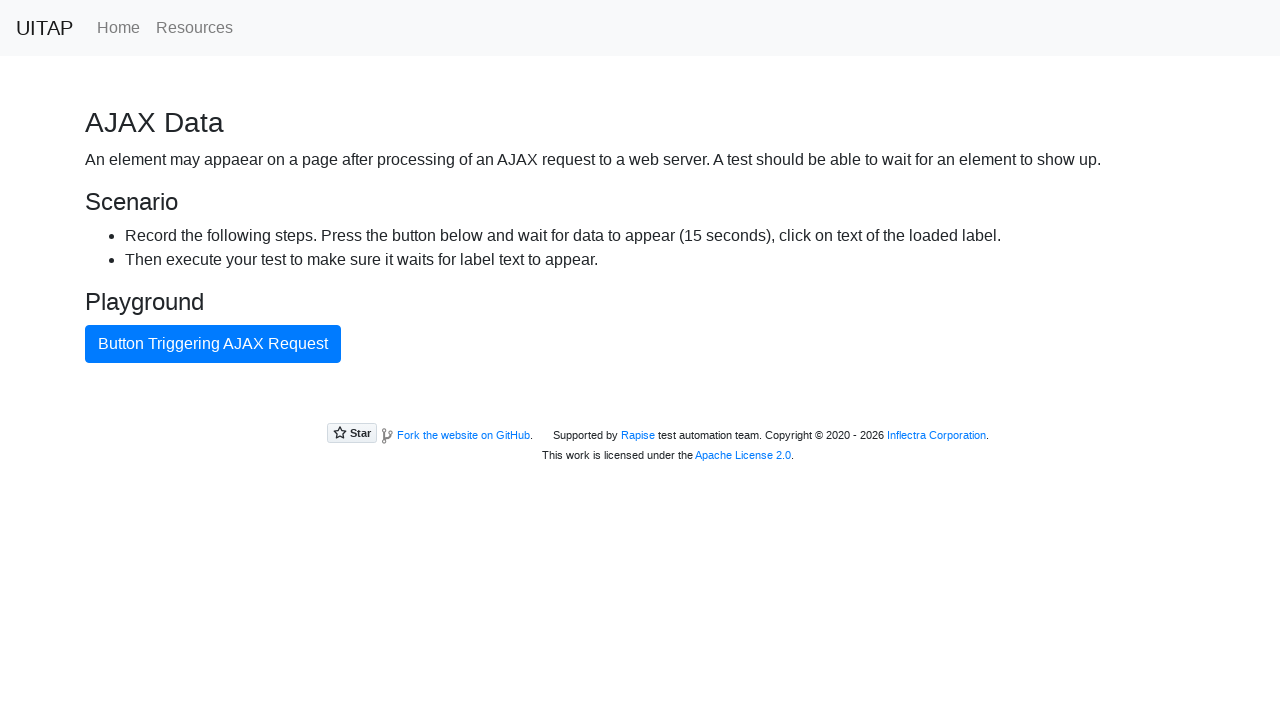

Clicked AJAX button to trigger dynamic content loading at (213, 344) on #ajaxButton
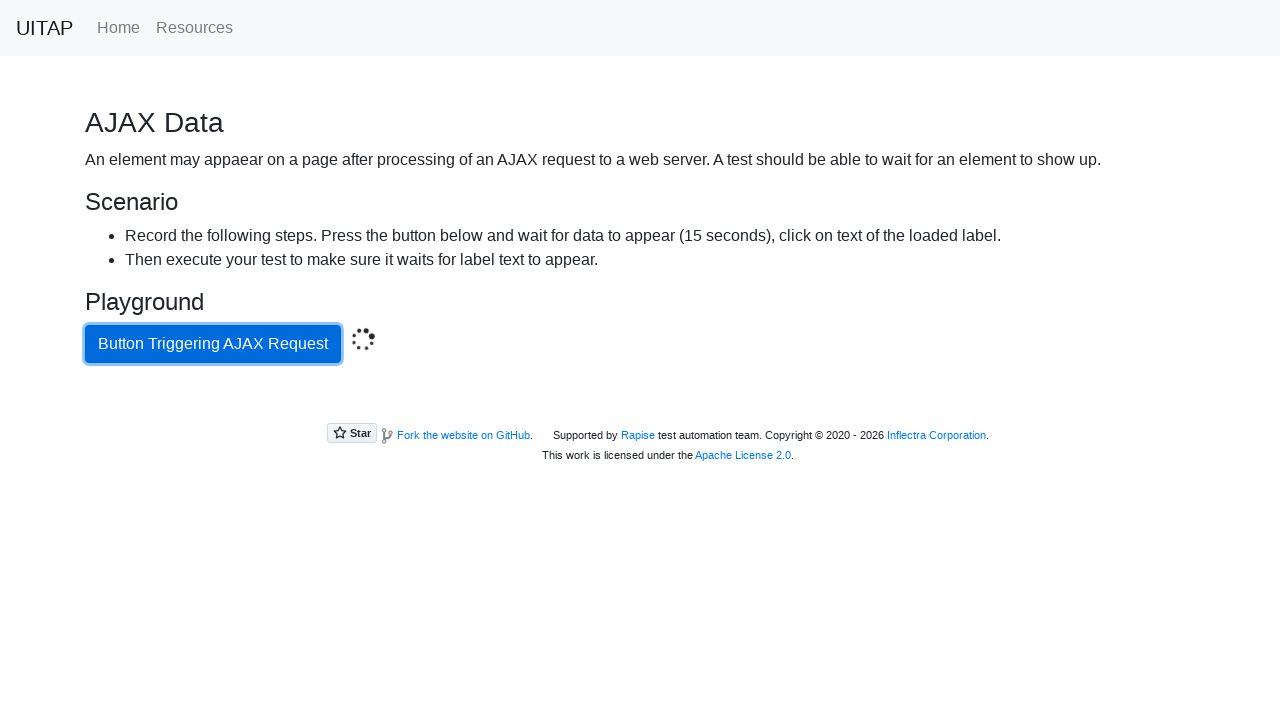

Success message appeared after AJAX request completed
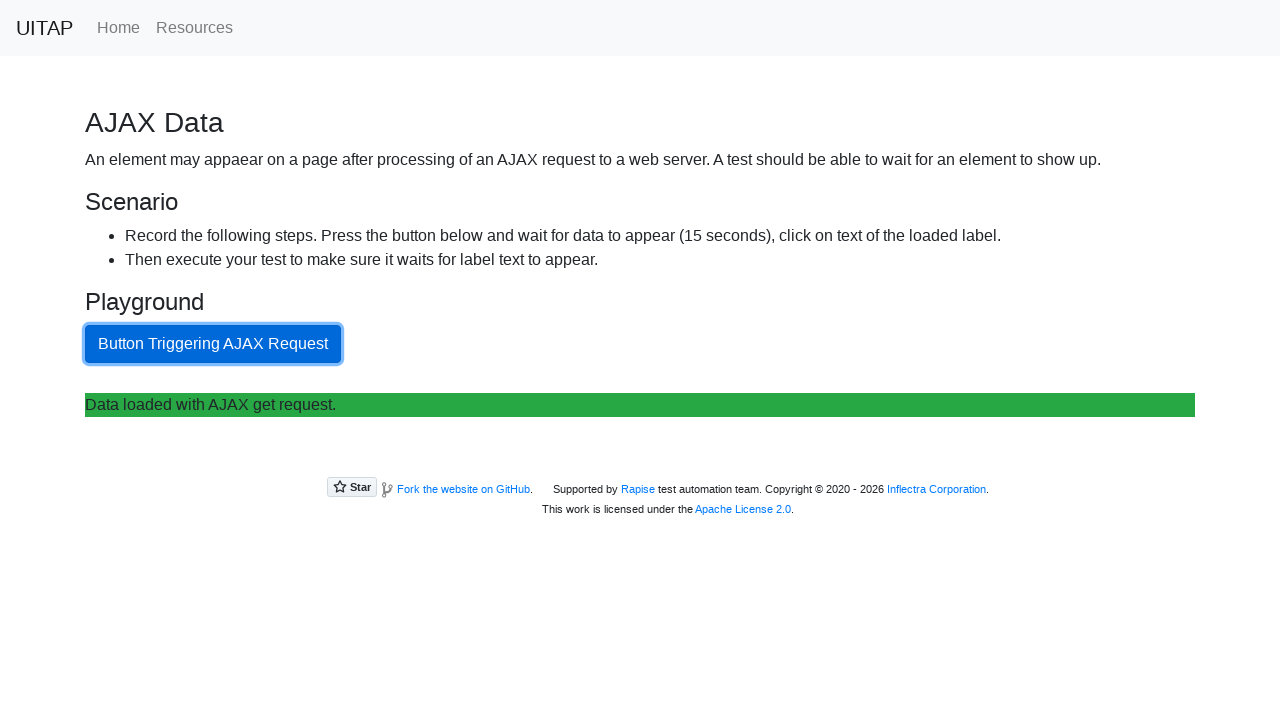

Located success message element
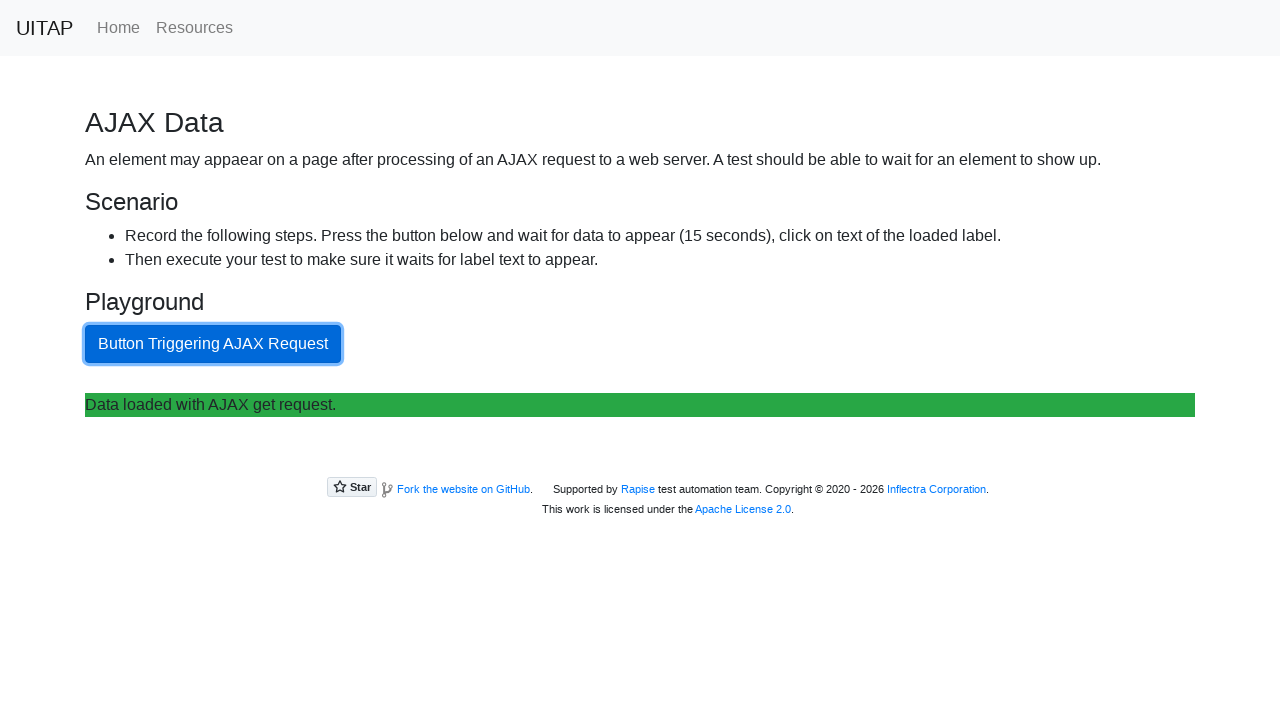

Verified success message is visible
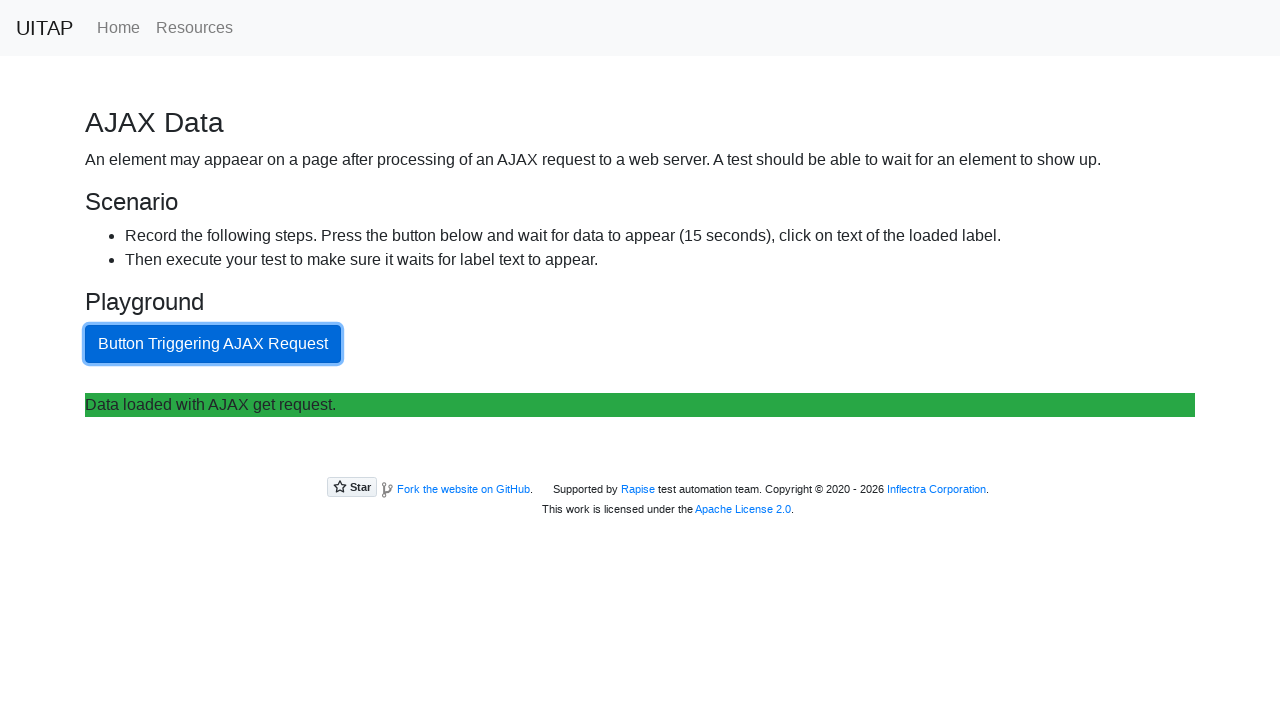

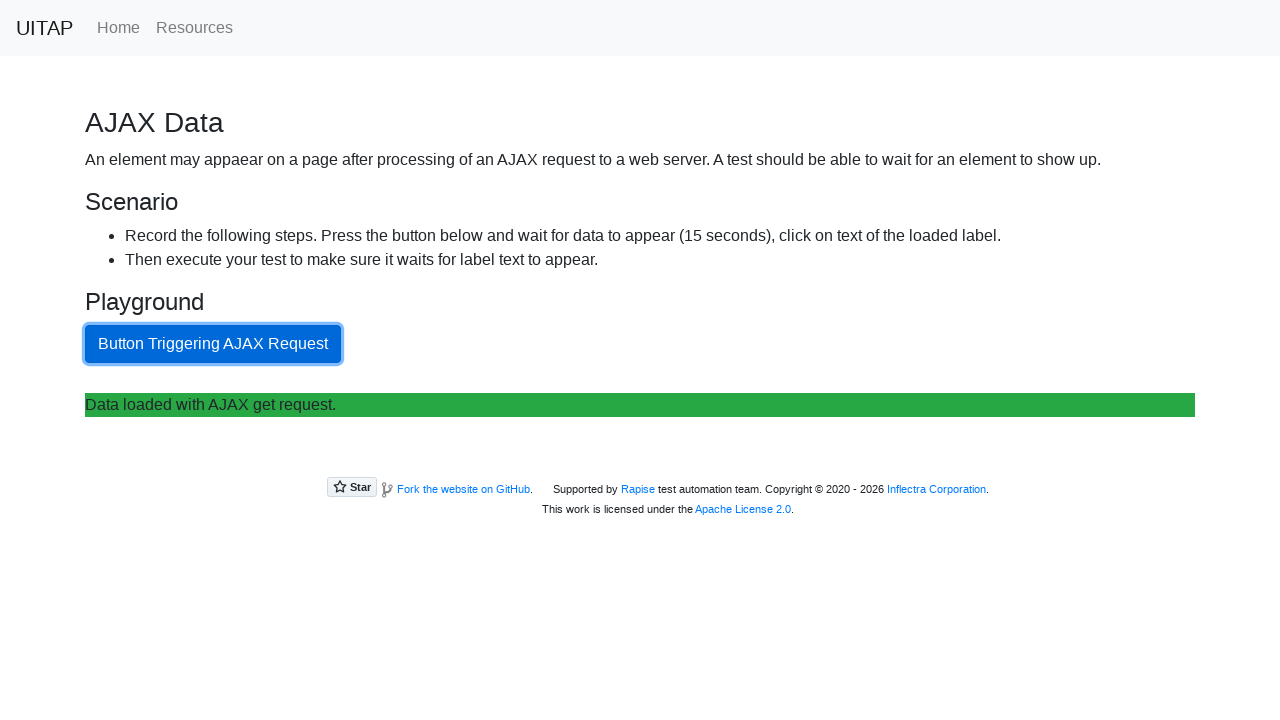